Navigates to Flipkart homepage and maximizes the browser window

Starting URL: https://www.flipkart.com/

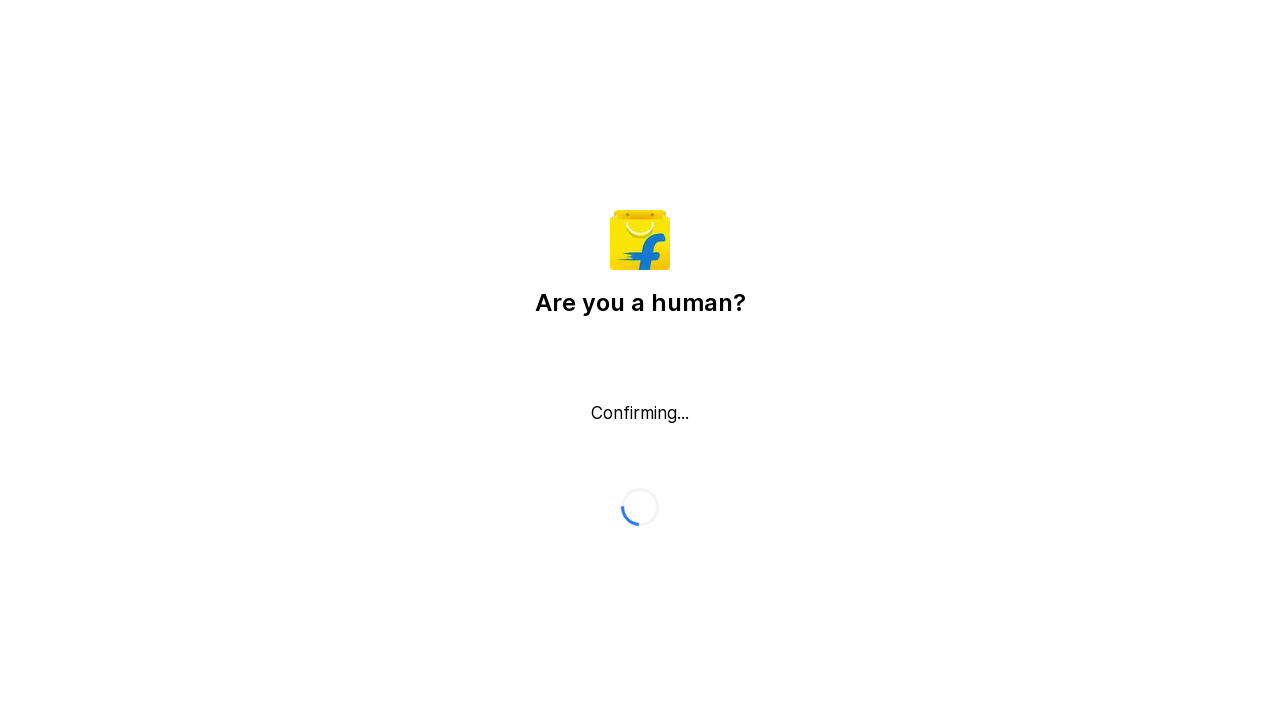

Waited for Flipkart homepage to load (DOM content loaded)
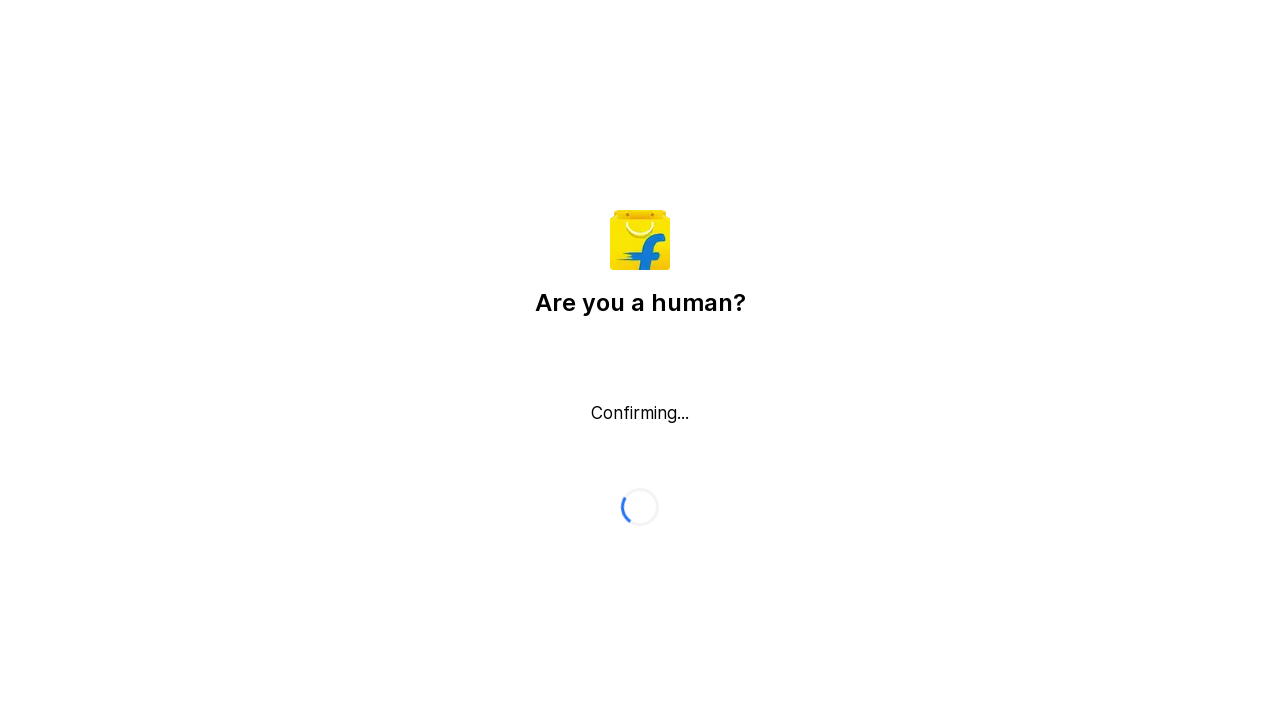

Scrolled to top of page
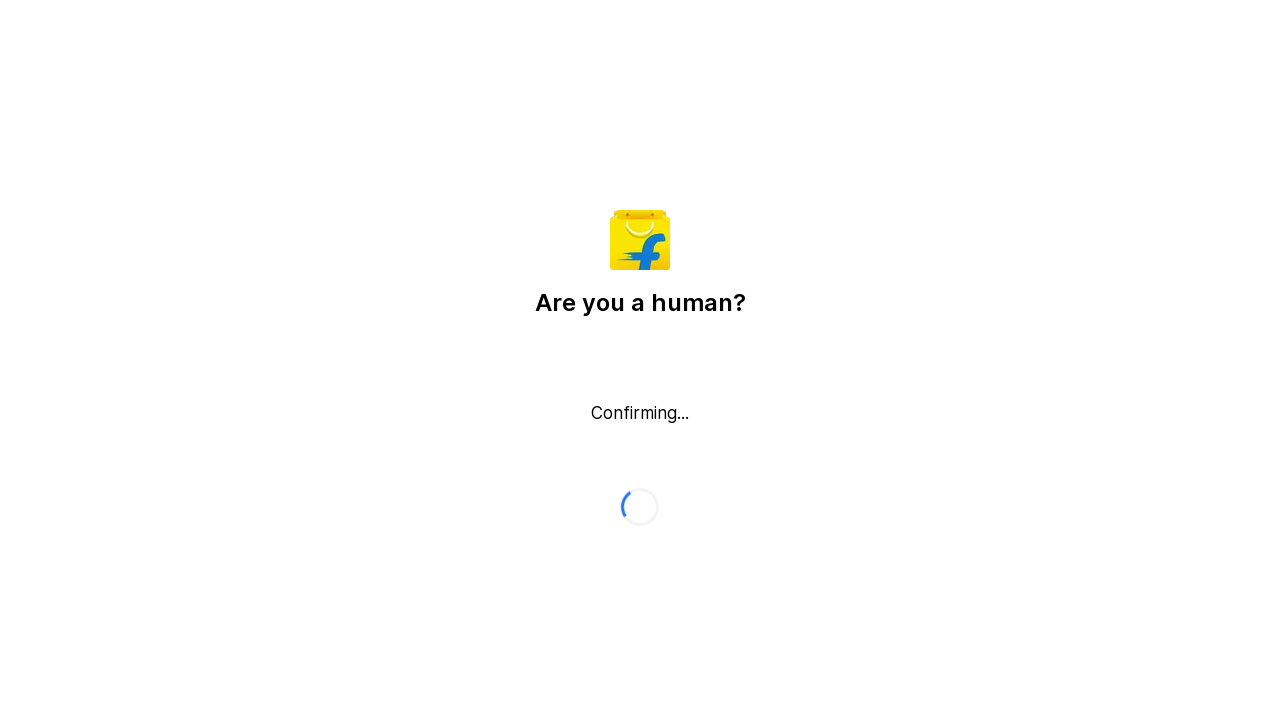

Maximized browser window
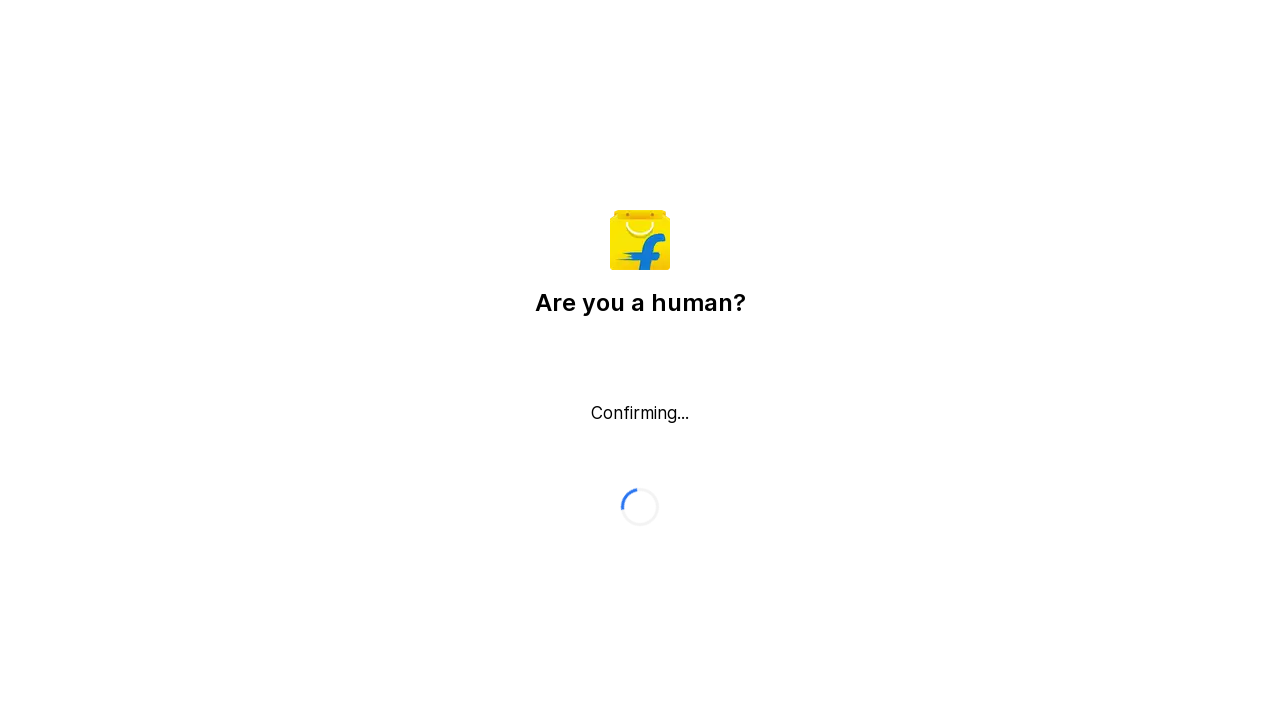

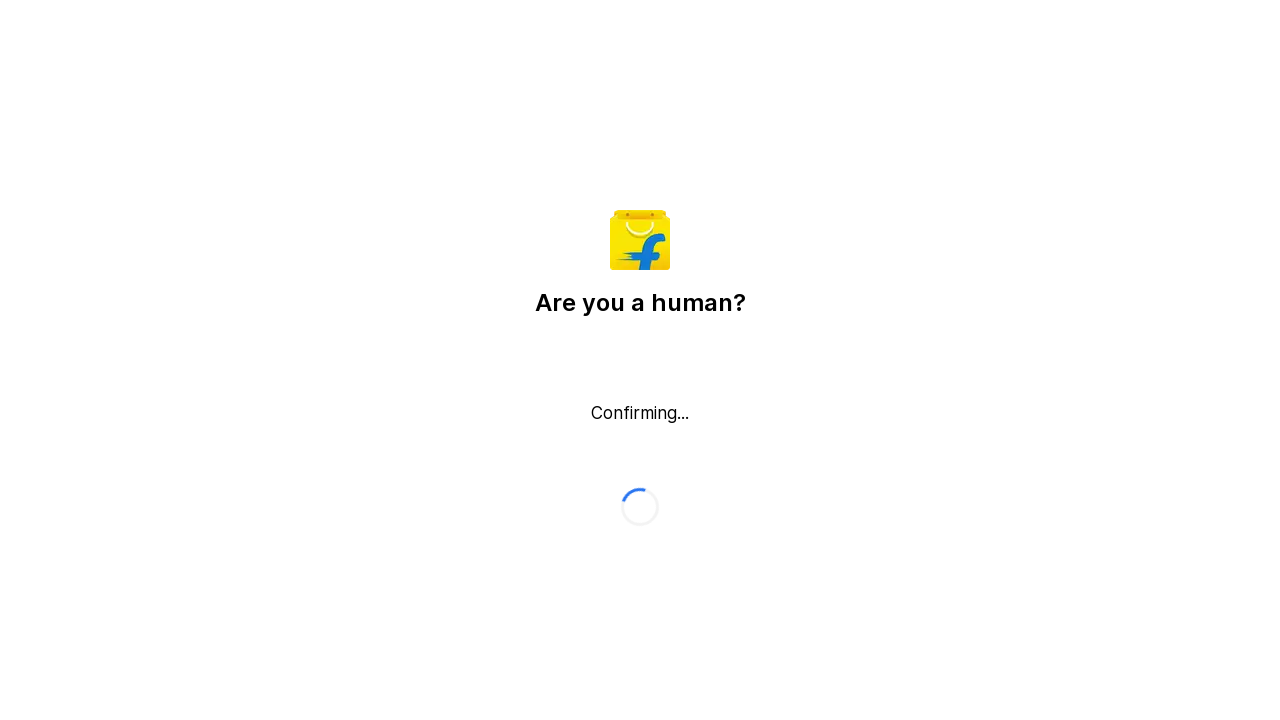